Tests navigation from home page to events page by clicking the Events button

Starting URL: https://wearecommunity.io/

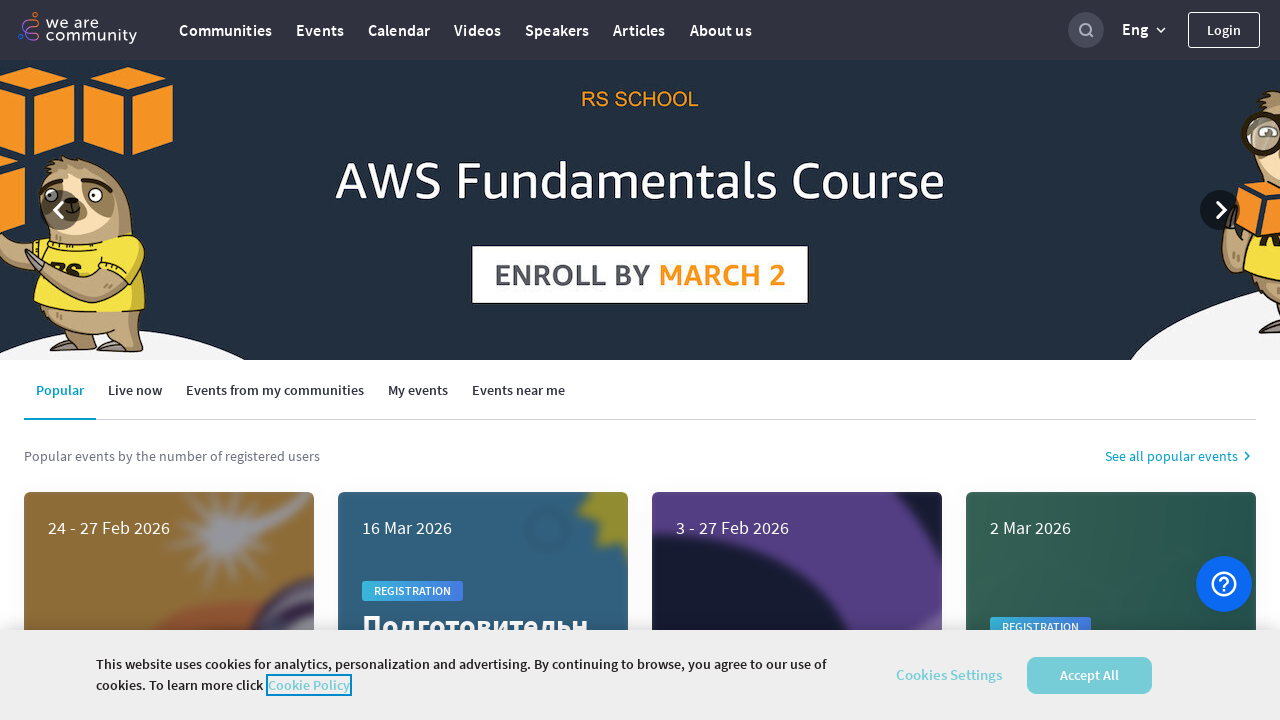

Clicked Events button to navigate from home page to events page at (320, 30) on text=Events
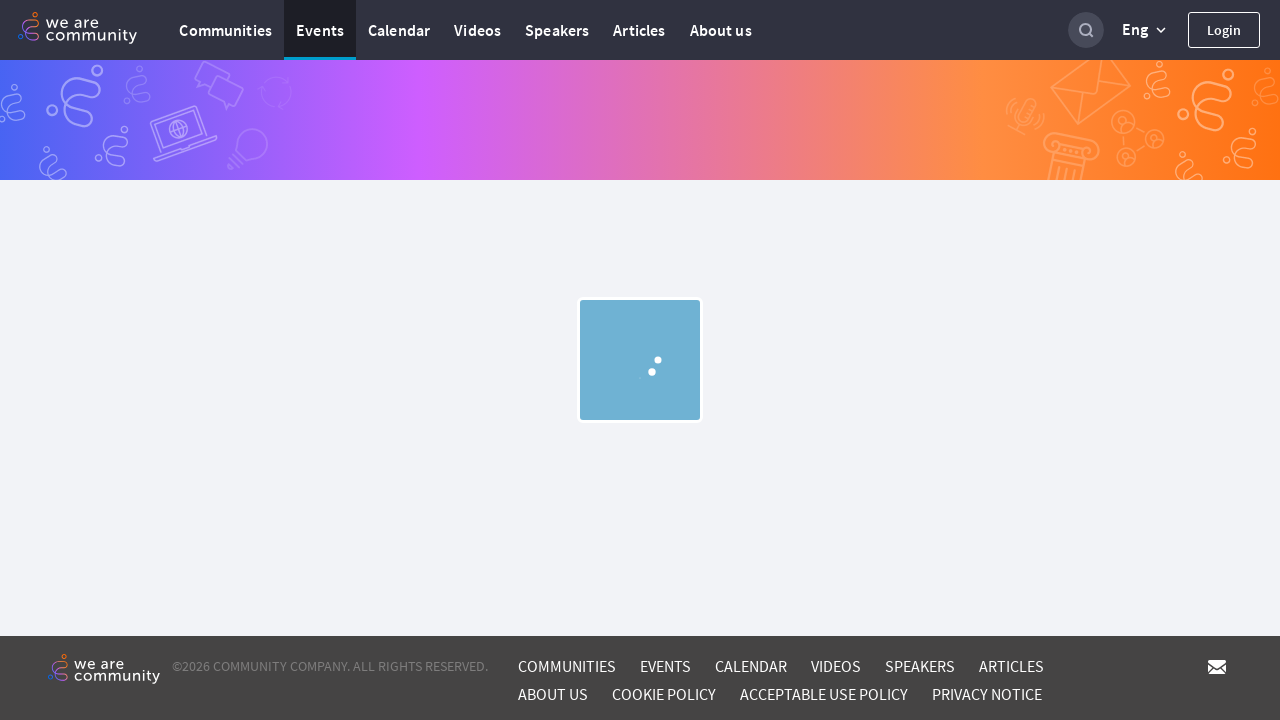

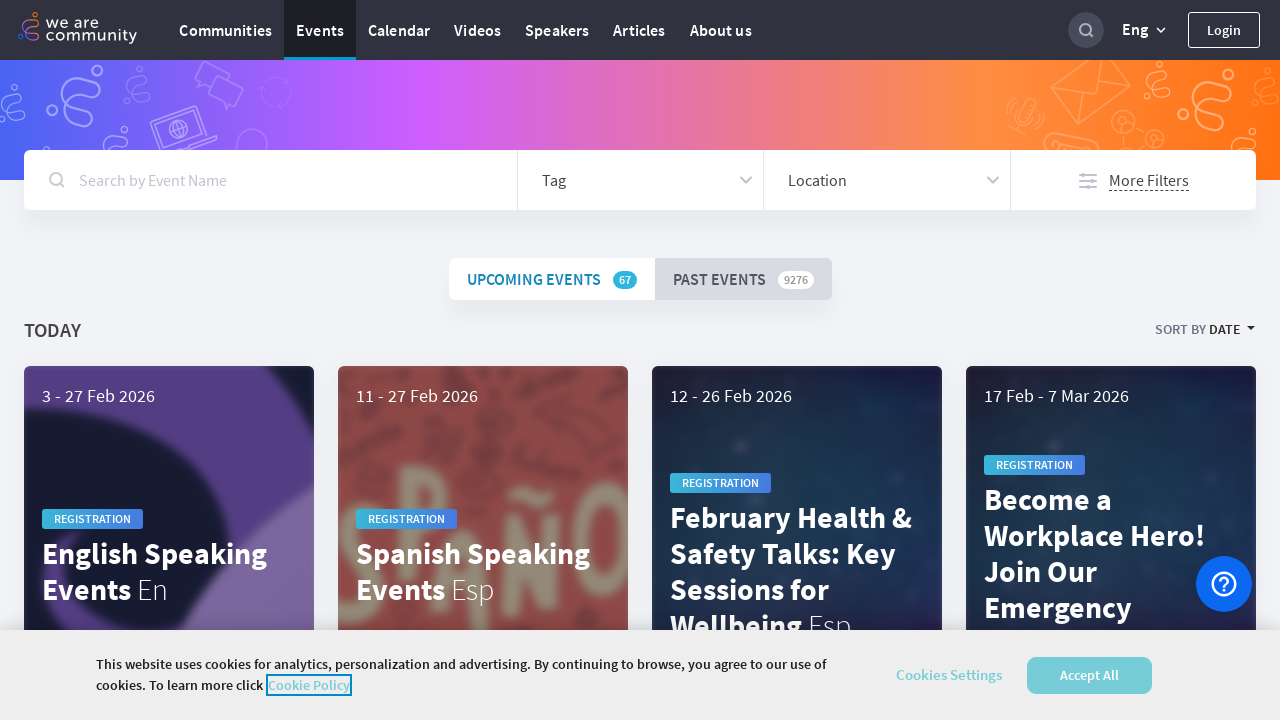